Tests dynamic loading where an element is hidden on the page, clicks a start button, waits for the element to become visible, and verifies the expected text appears.

Starting URL: http://the-internet.herokuapp.com/dynamic_loading/1

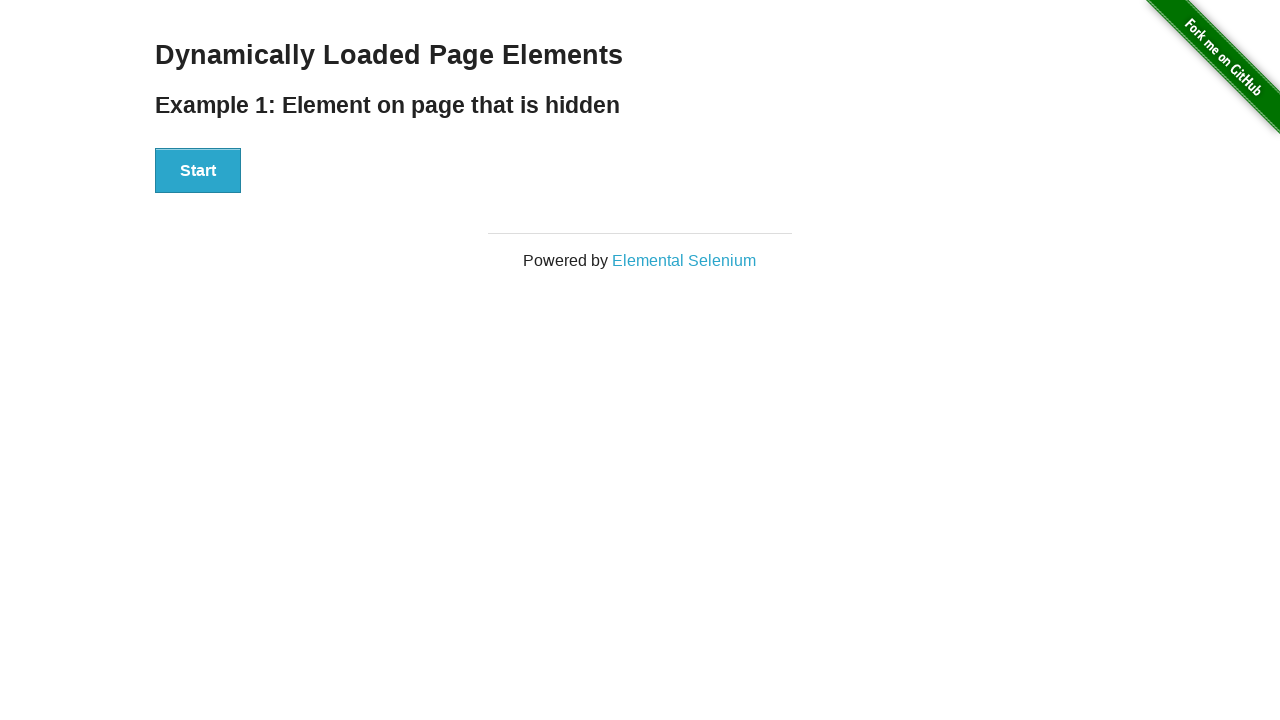

Clicked the Start button to initiate dynamic loading at (198, 171) on #start button
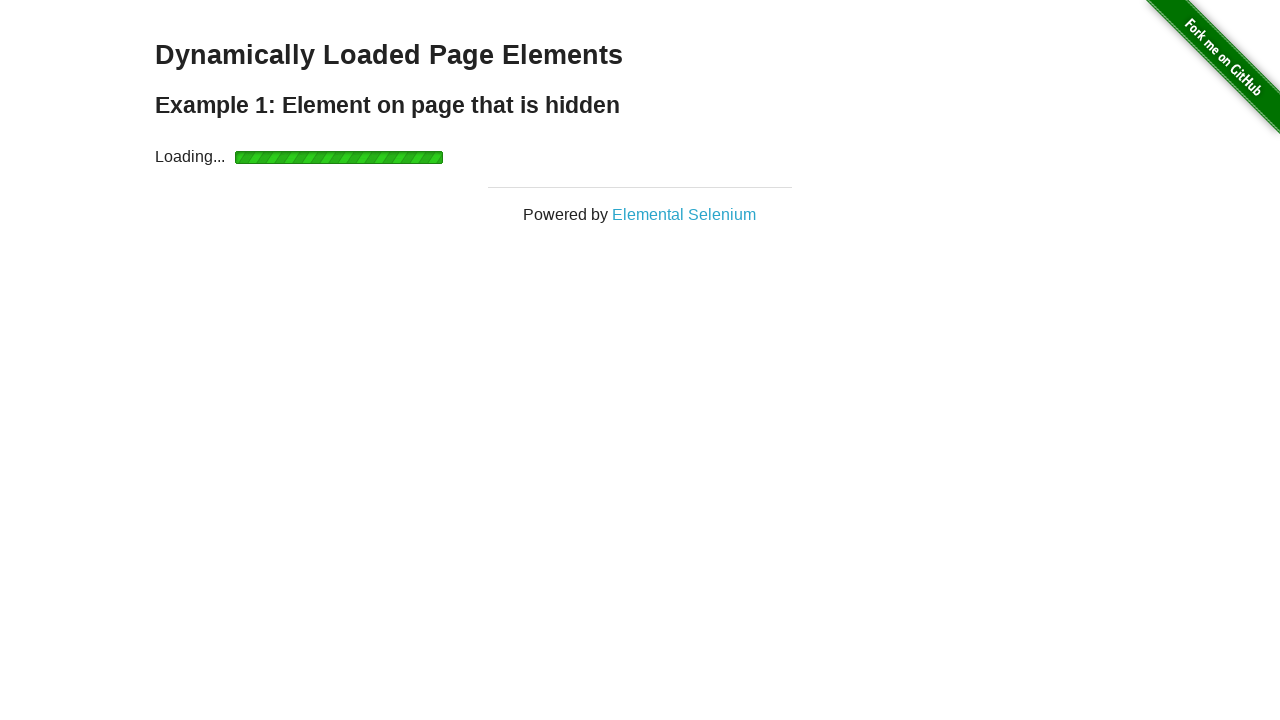

Waited for the finish element to become visible
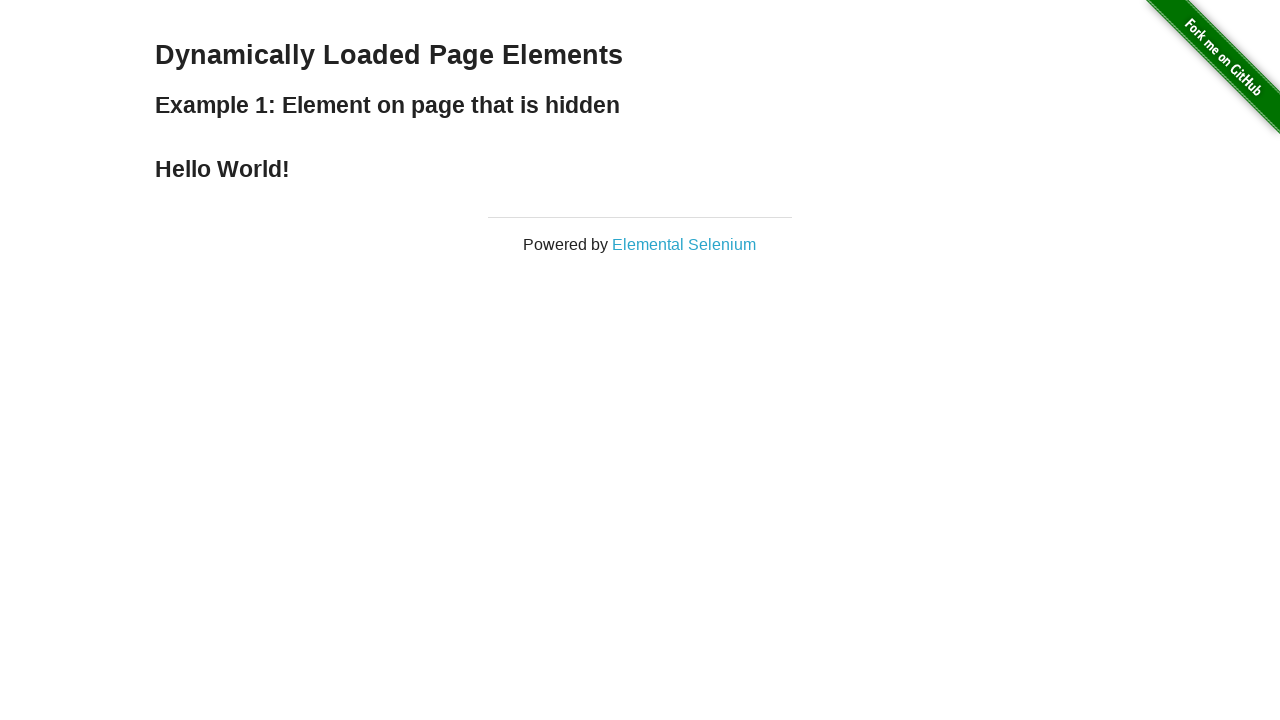

Verified that the finish element displays 'Hello World!'
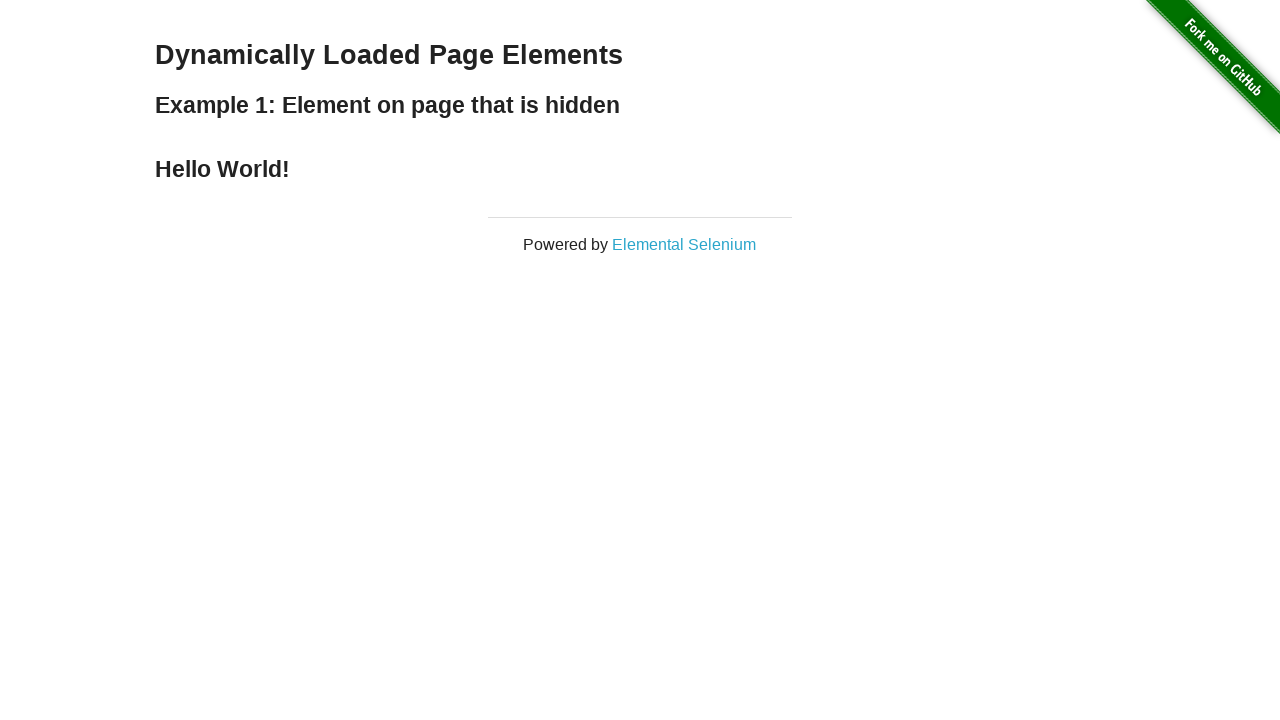

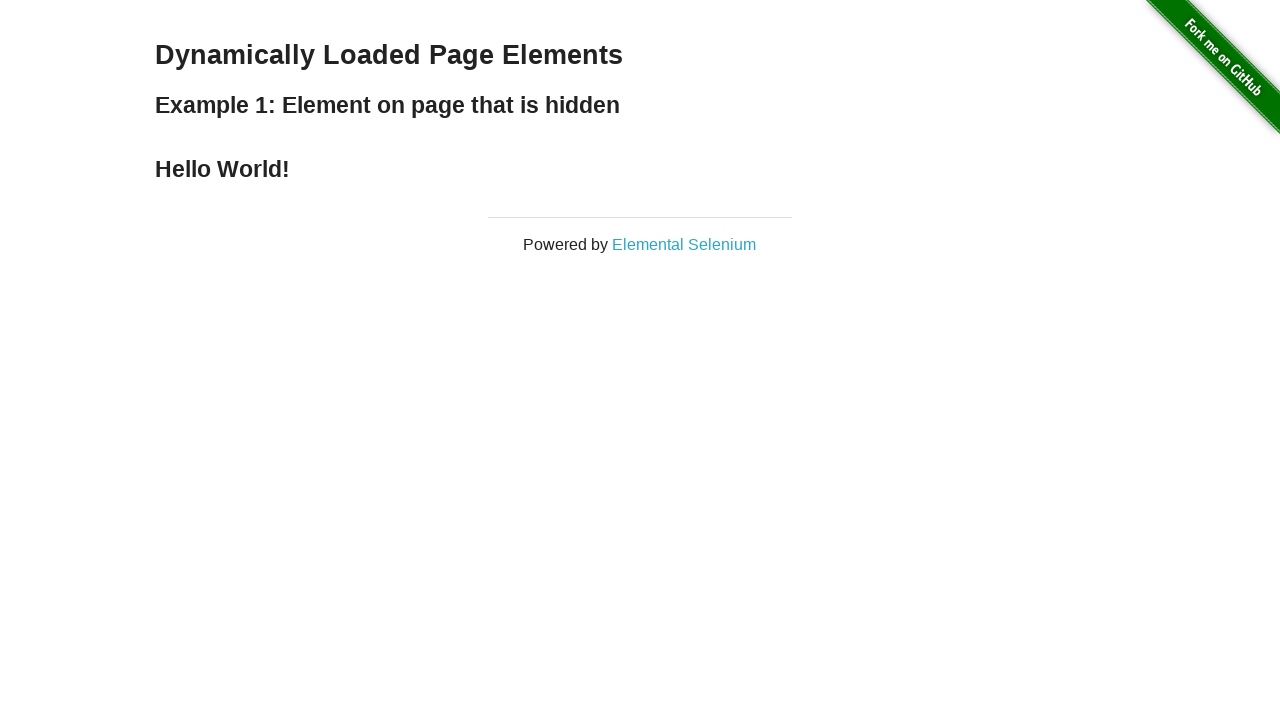